Navigates to a web application, performs browser navigation actions (back, refresh), and retrieves browser information

Starting URL: http://leaftaps.com/opentaps/control/main

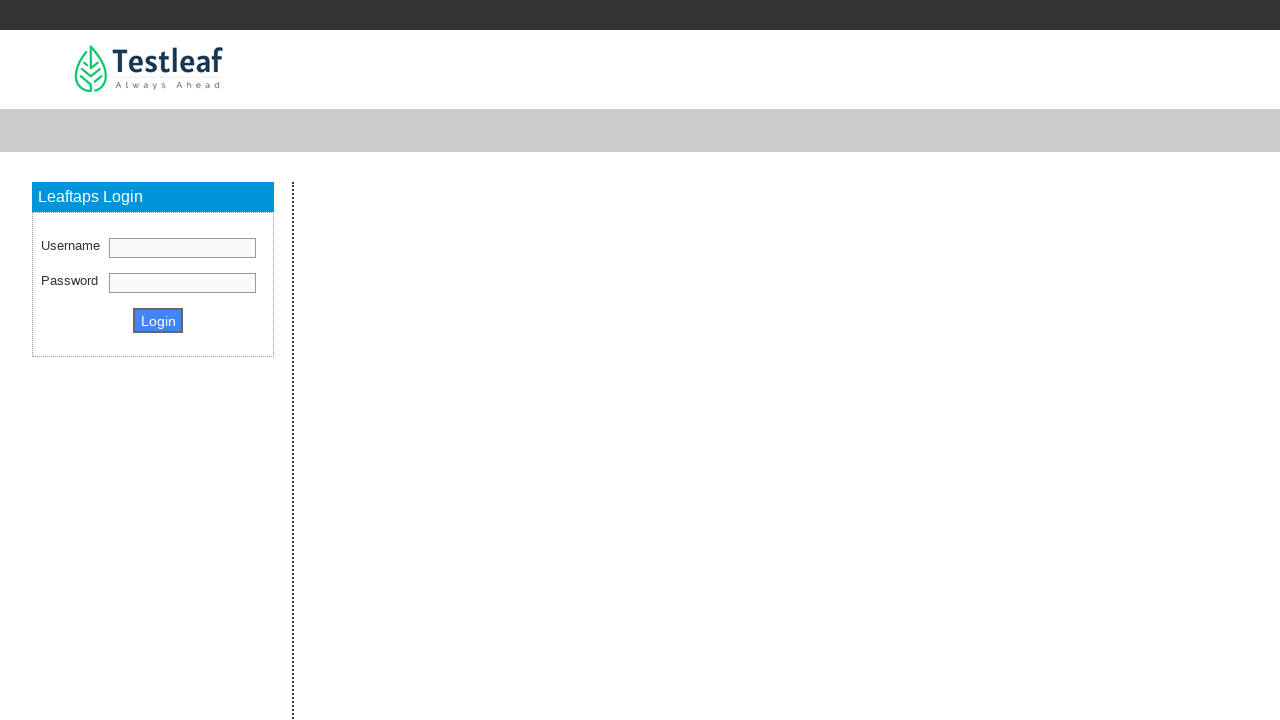

Navigated back to previous page
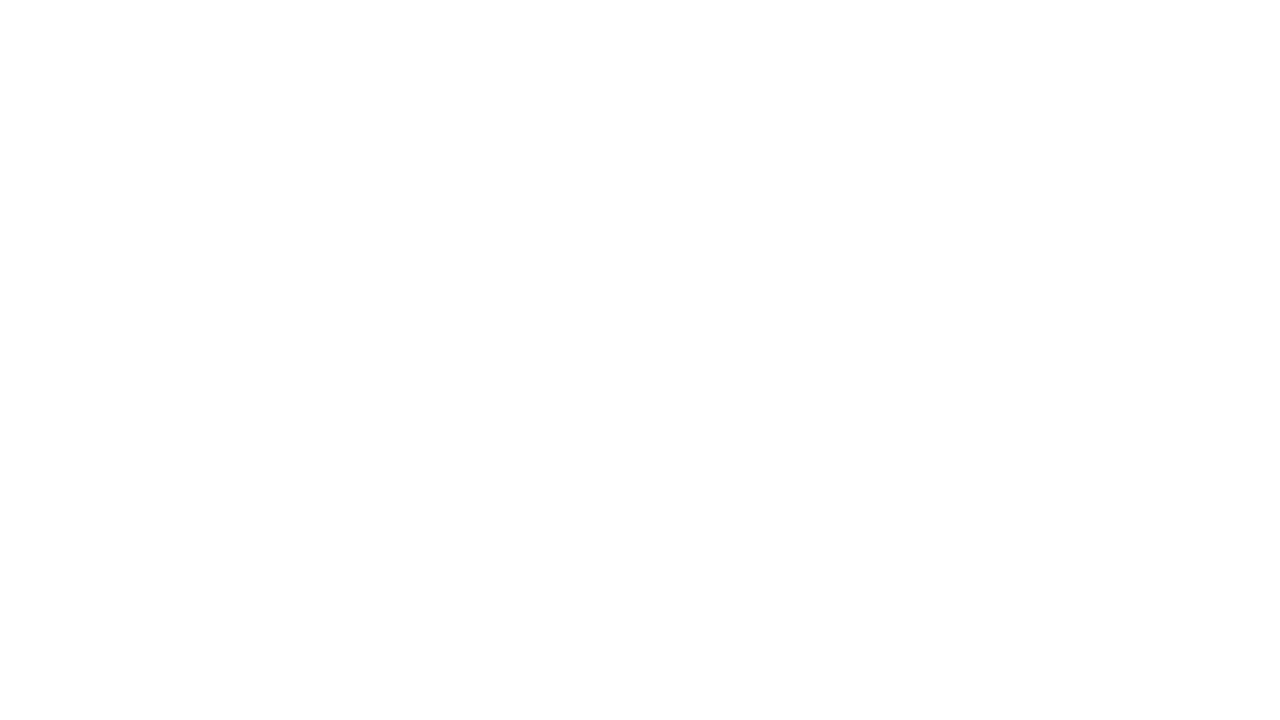

Retrieved page title: 
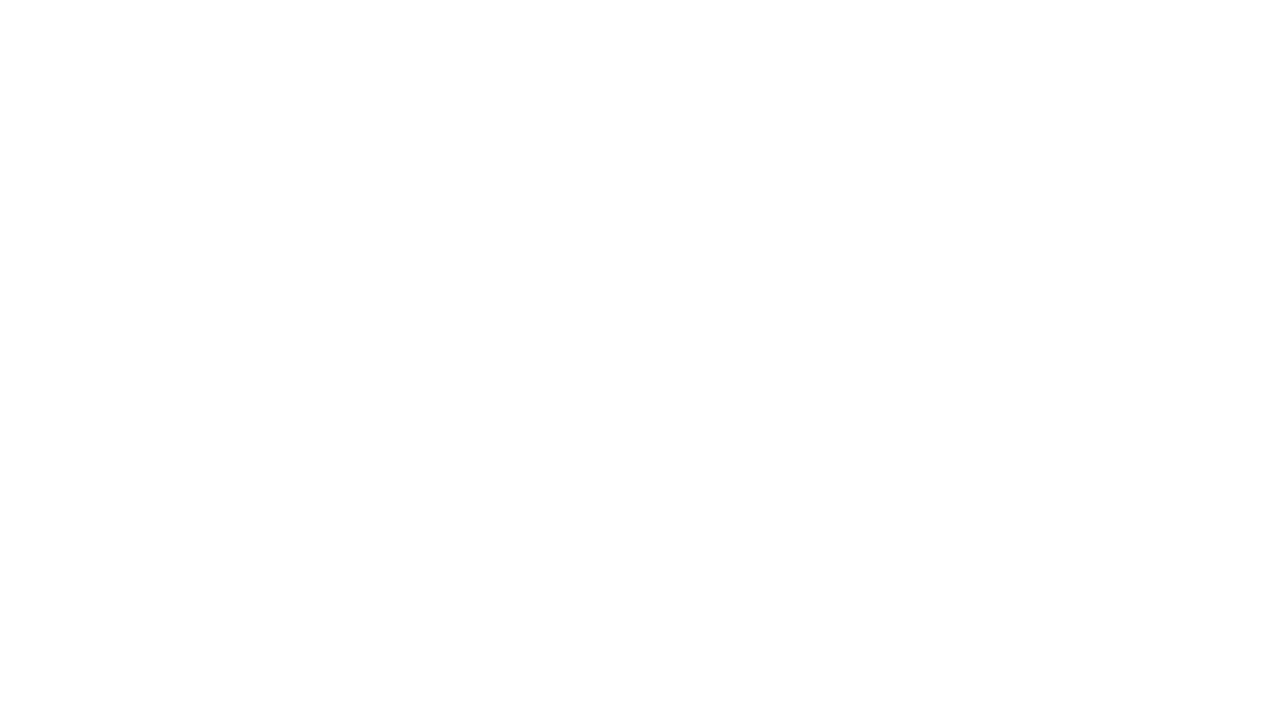

Reloaded the current page
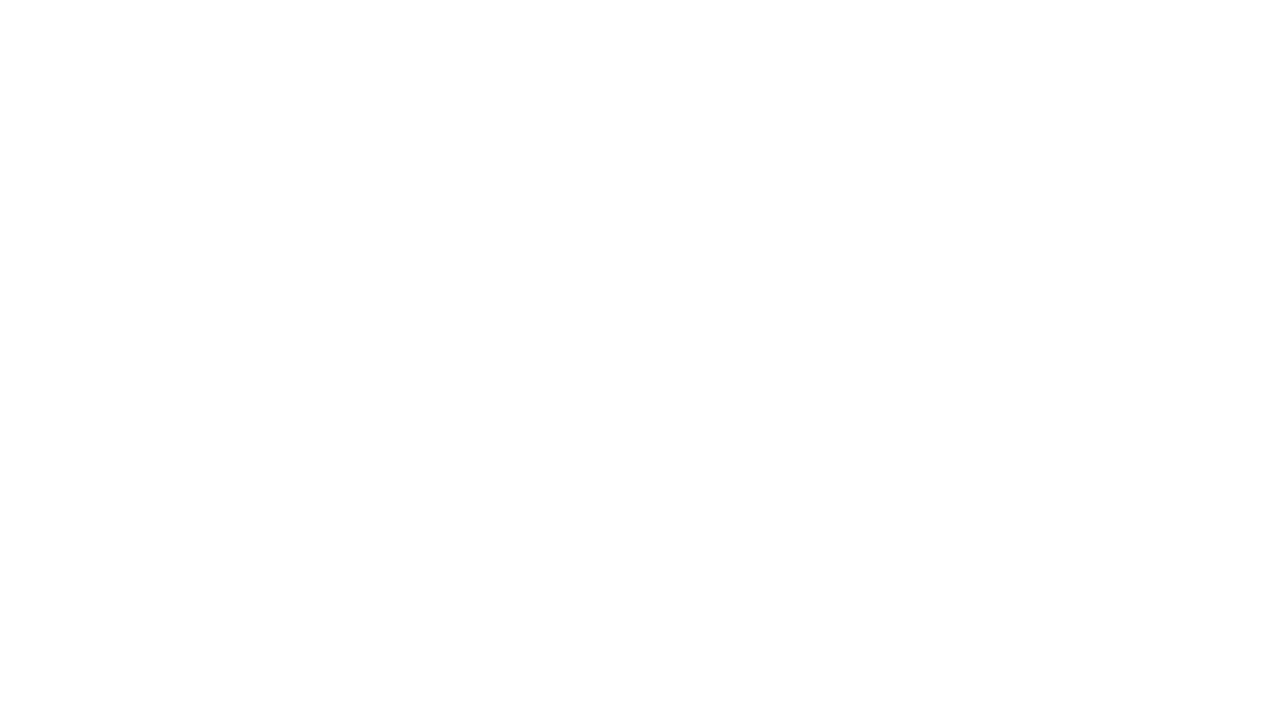

Retrieved browser name: chromium
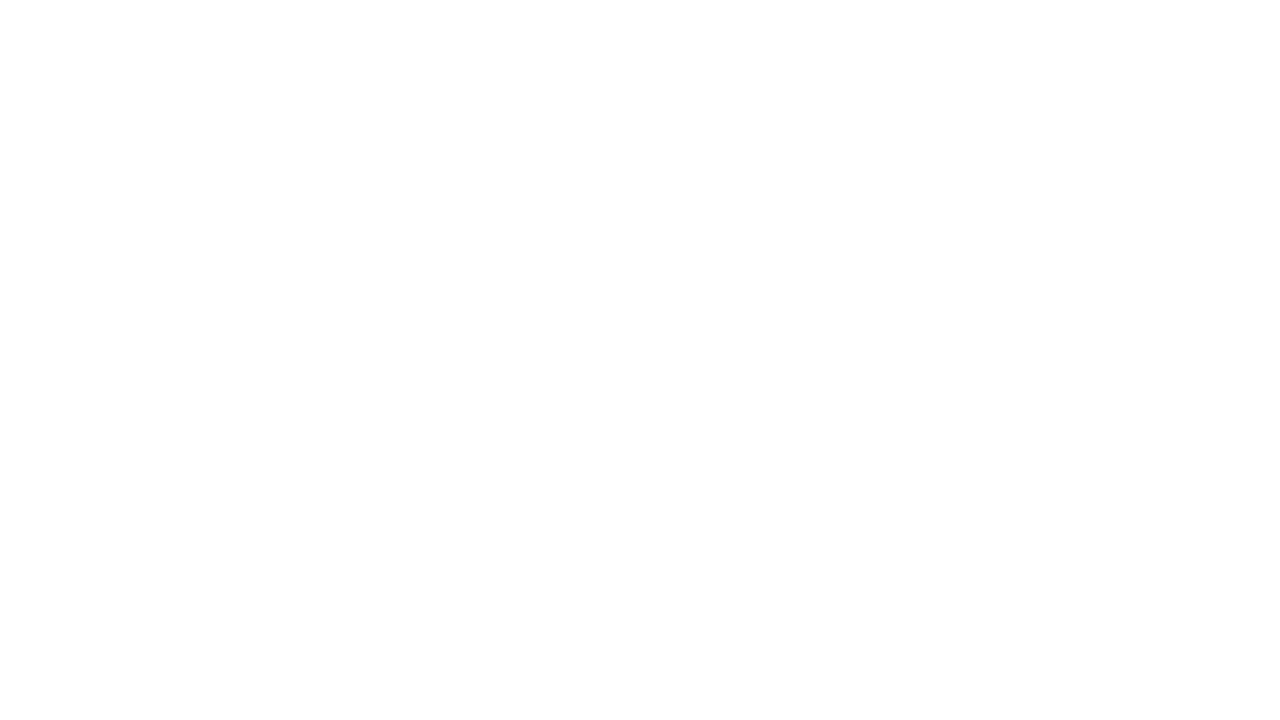

Retrieved browser type: chromium
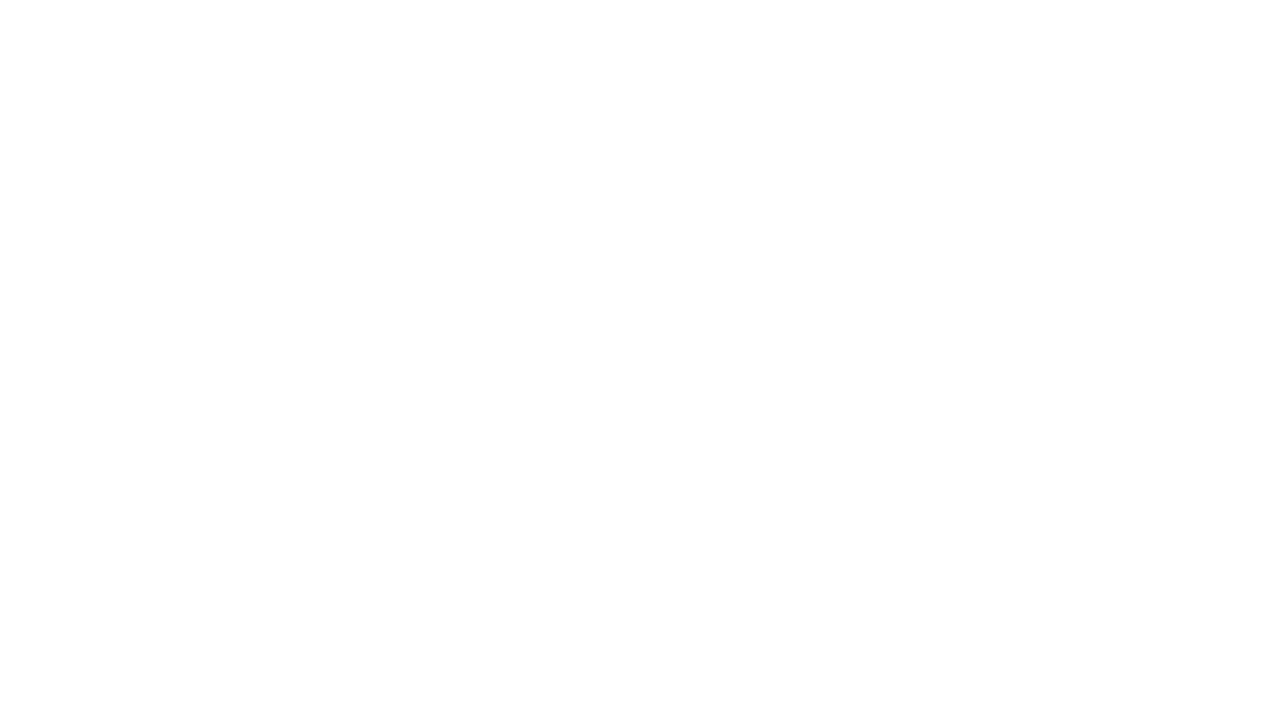

Retrieved platform information: Linux
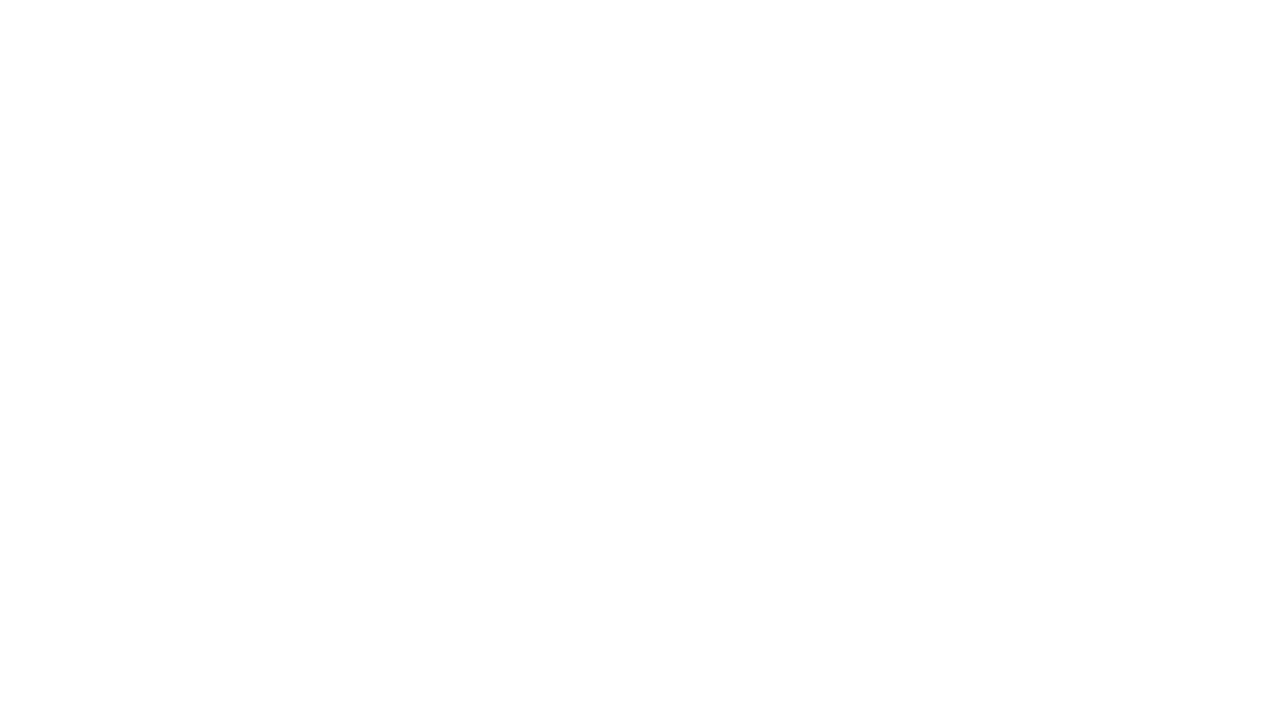

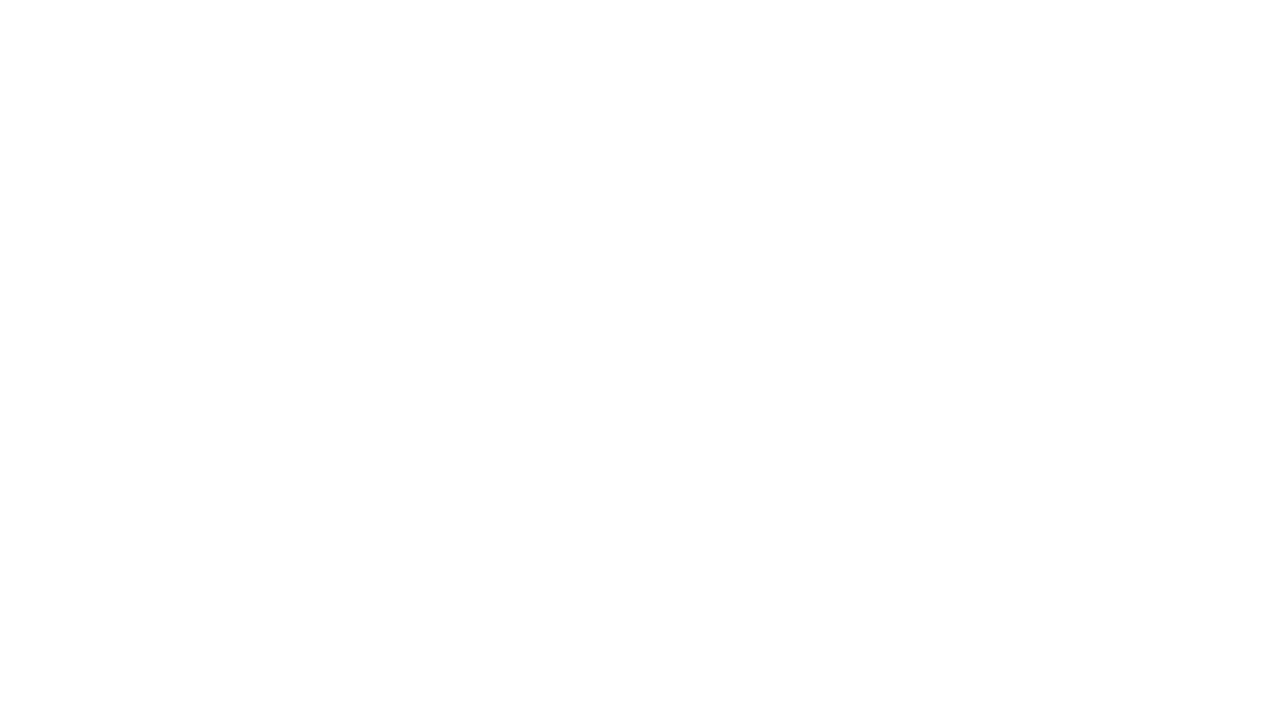